Tests a wait scenario by clicking a verify button and checking that a success message appears

Starting URL: http://suninjuly.github.io/wait2.html

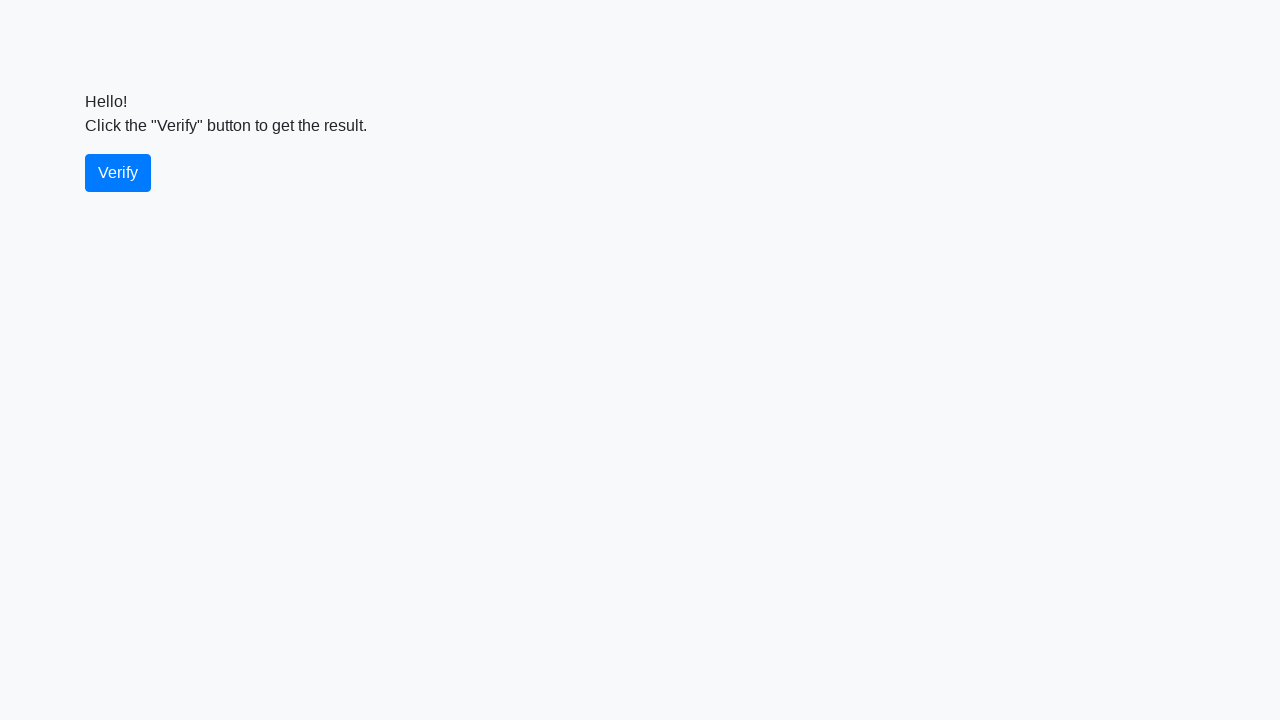

Clicked the verify button at (118, 173) on #verify
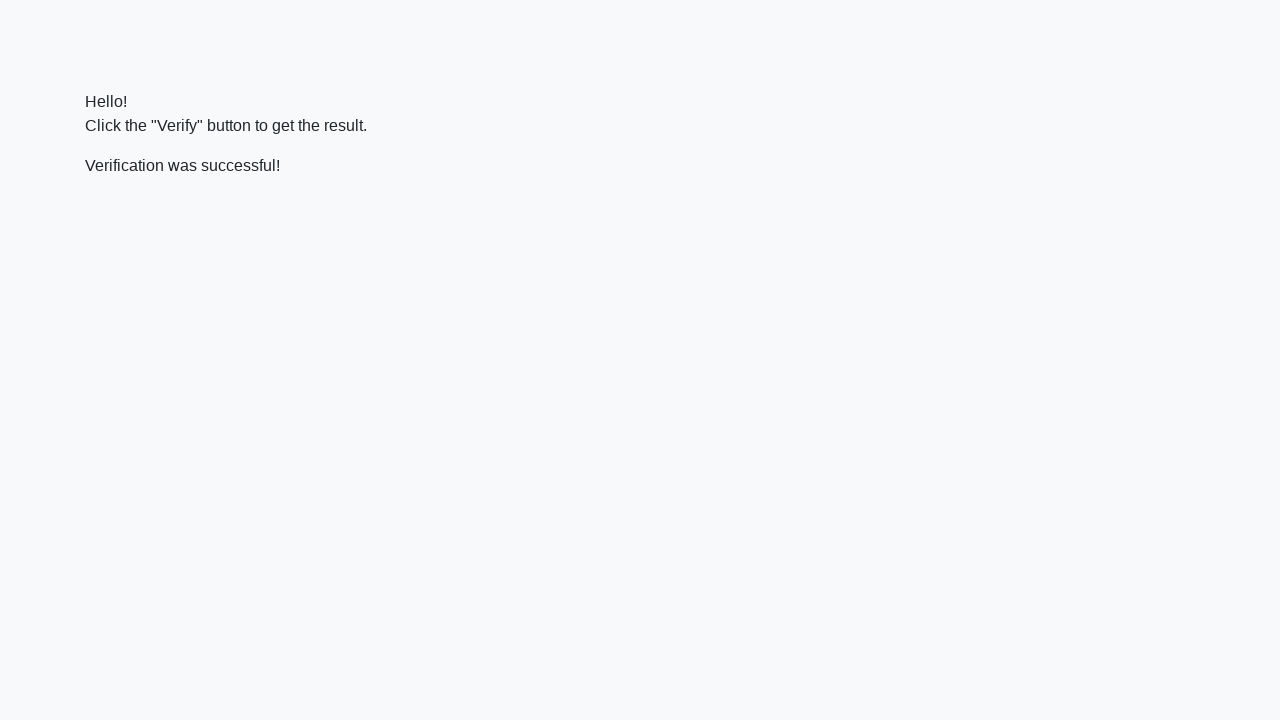

Success message element appeared
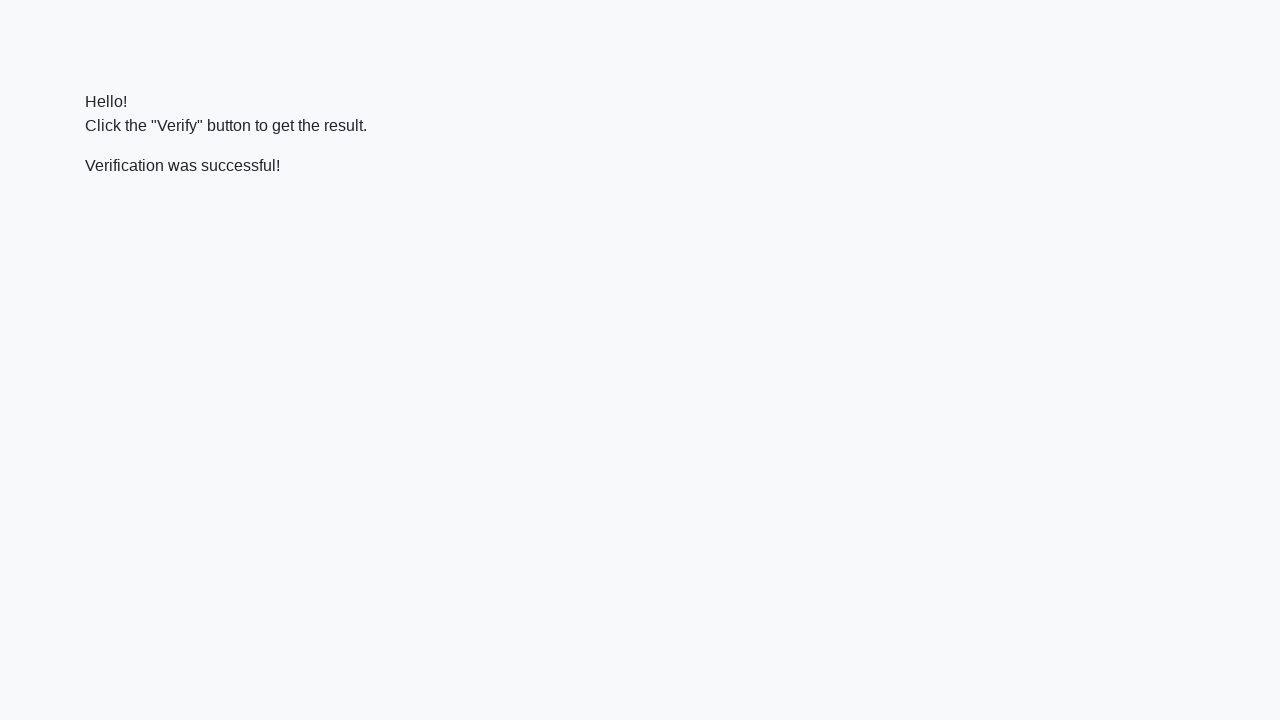

Verified that success message contains 'successful'
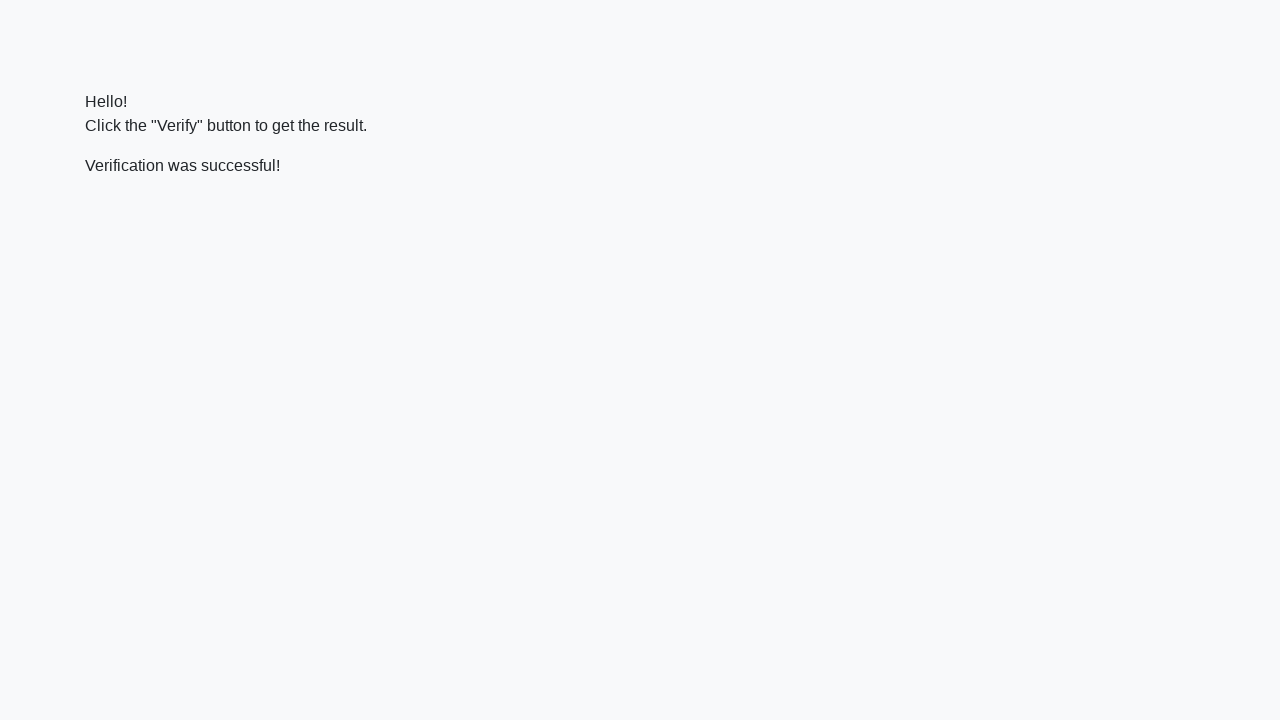

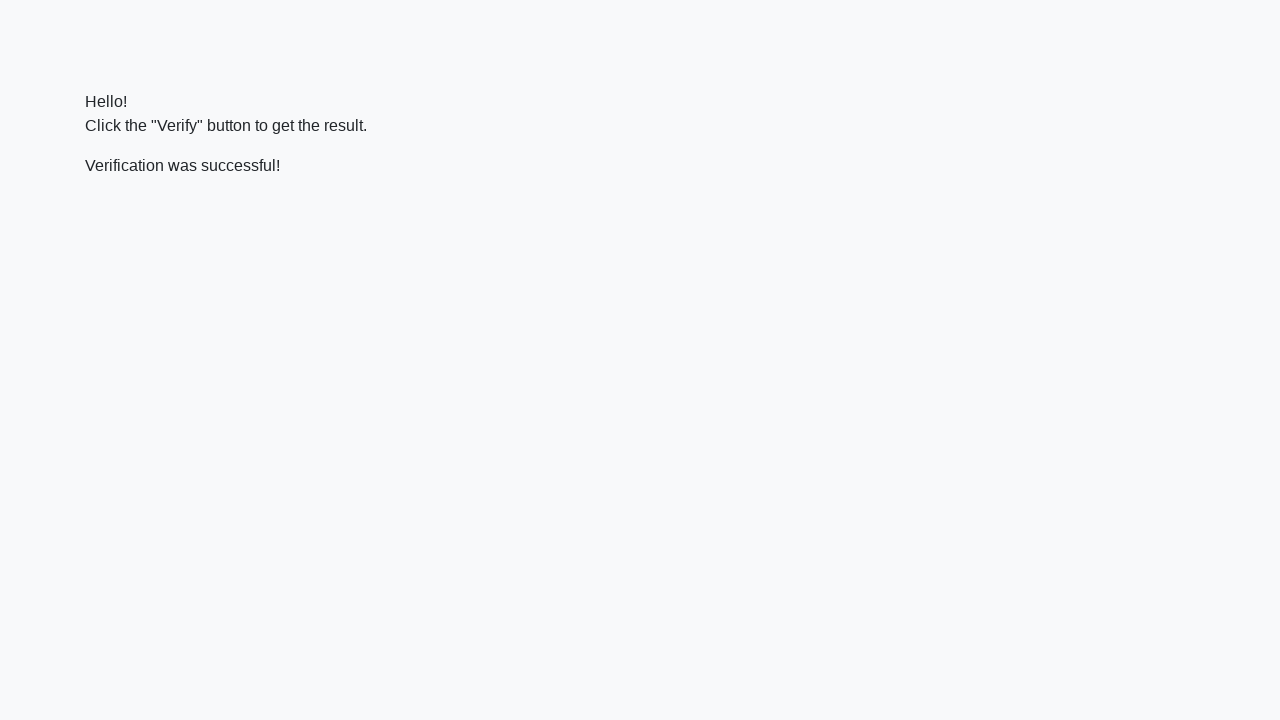